Tests currency dropdown selection on SpiceJet website by clicking the currency dropdown and selecting a specific currency option, then verifying the selection

Starting URL: https://www.spicejet.com/

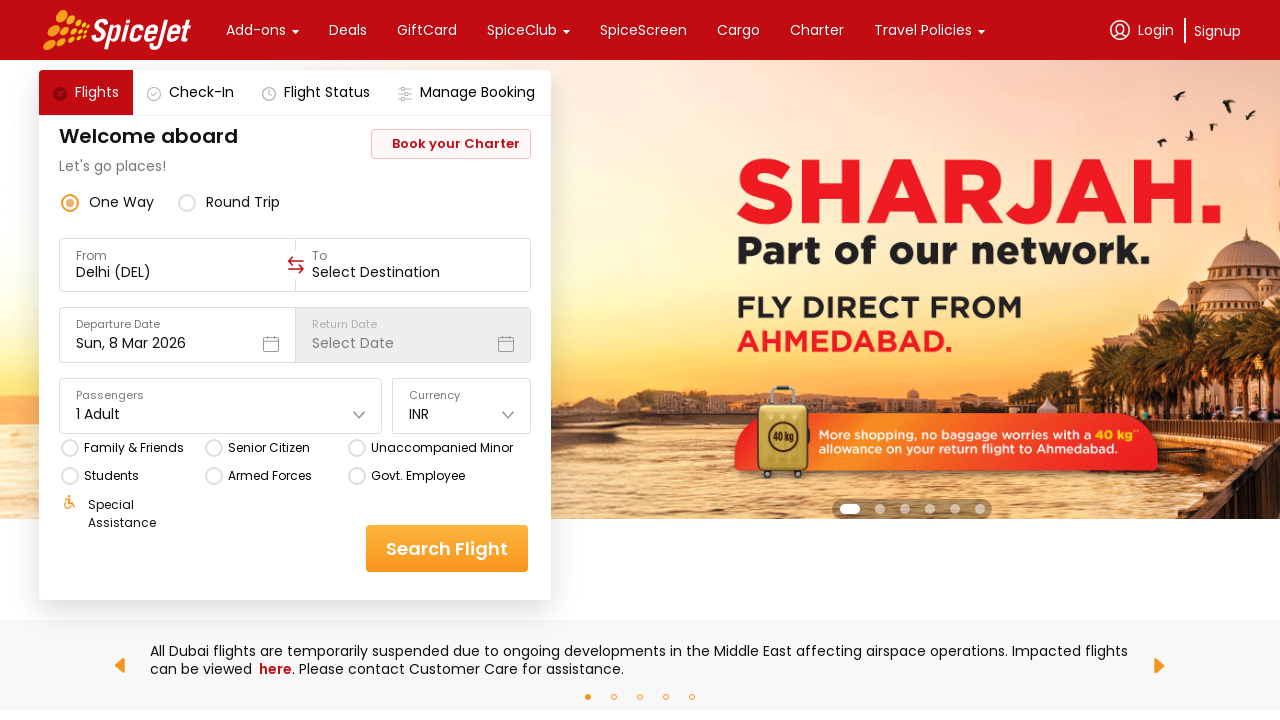

Clicked on the Currency dropdown at (462, 406) on xpath=//div[text()='Currency']/parent::div
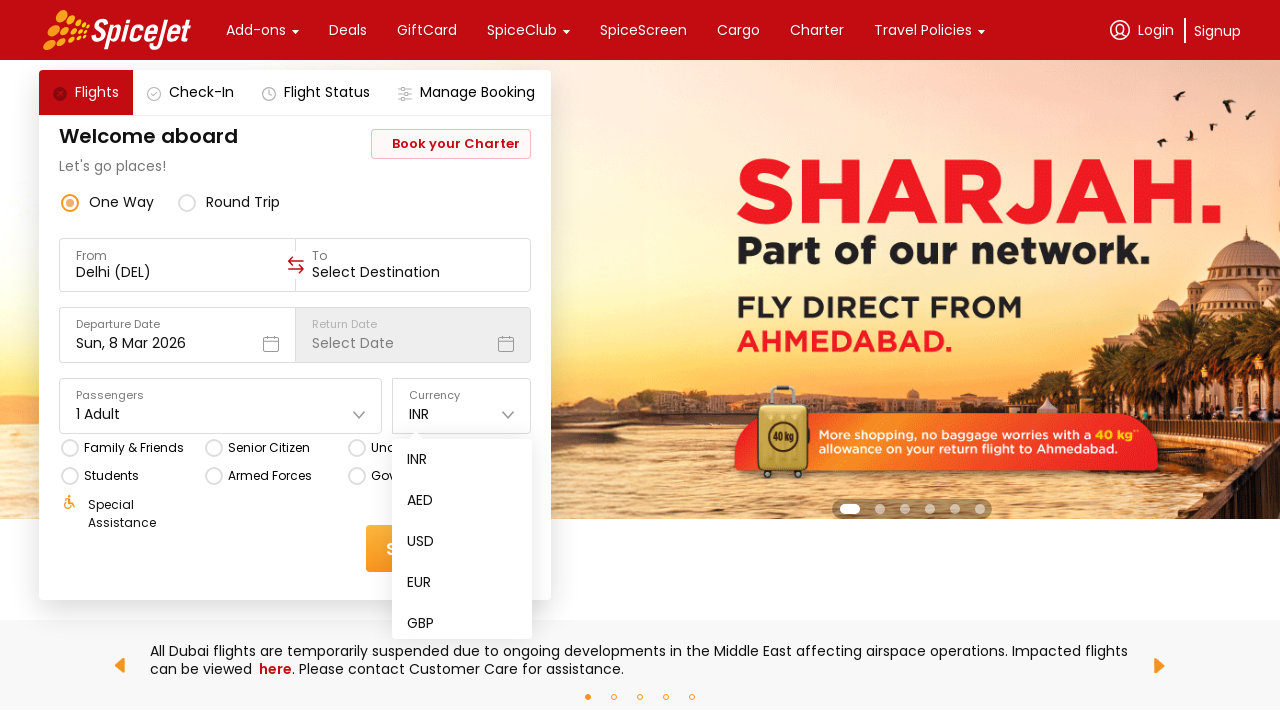

Currency dropdown options loaded
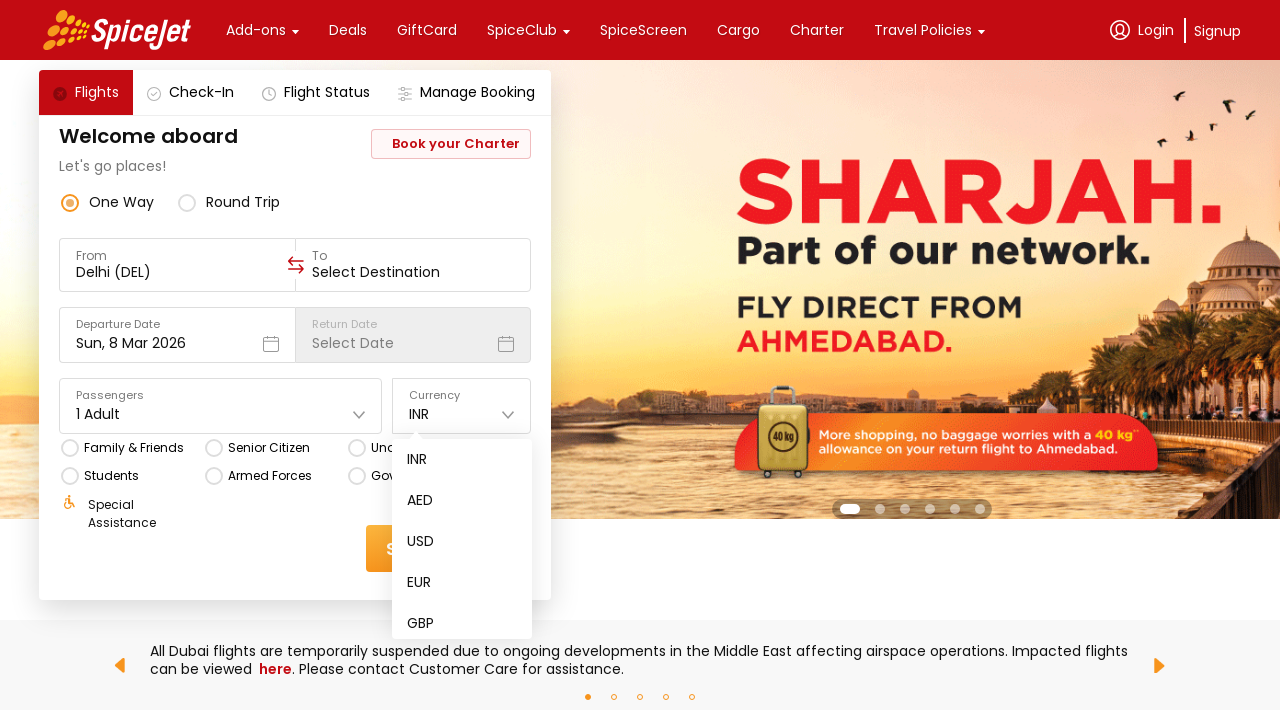

Selected USD currency from dropdown at (421, 542) on xpath=//div[text()='Currency']/parent::div/following-sibling::div//div[@data-foc
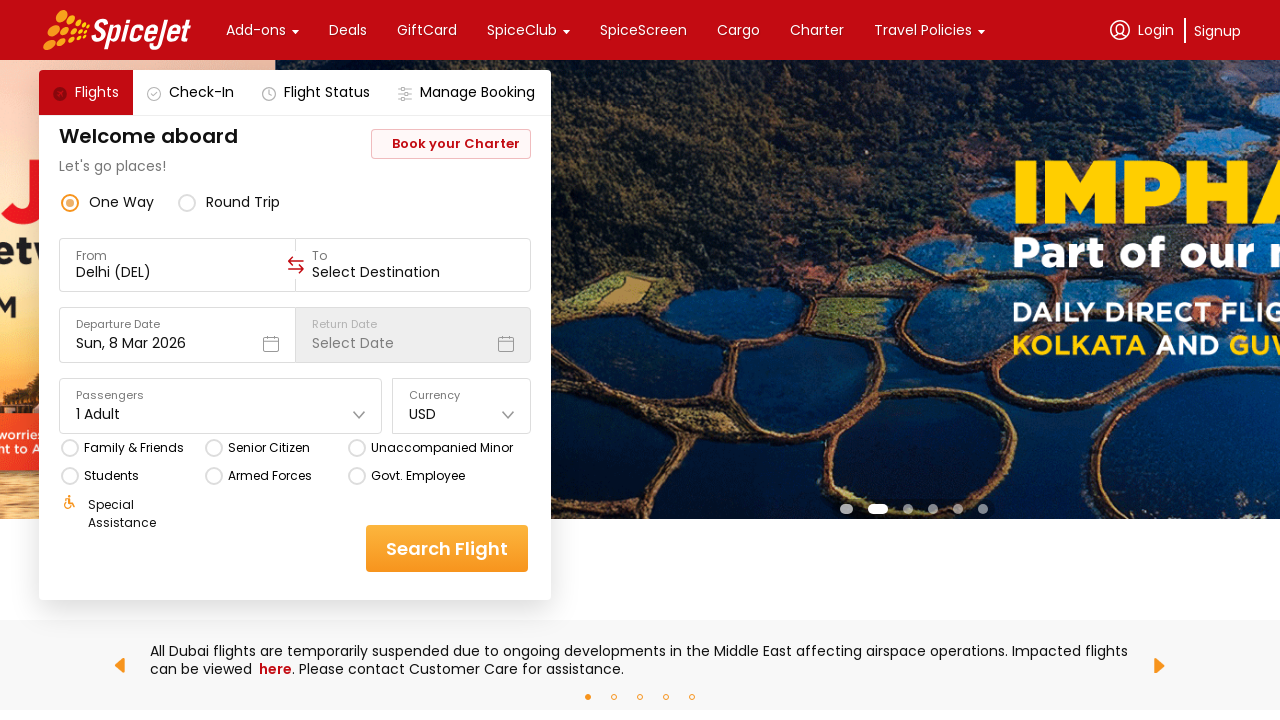

Verified USD currency is selected
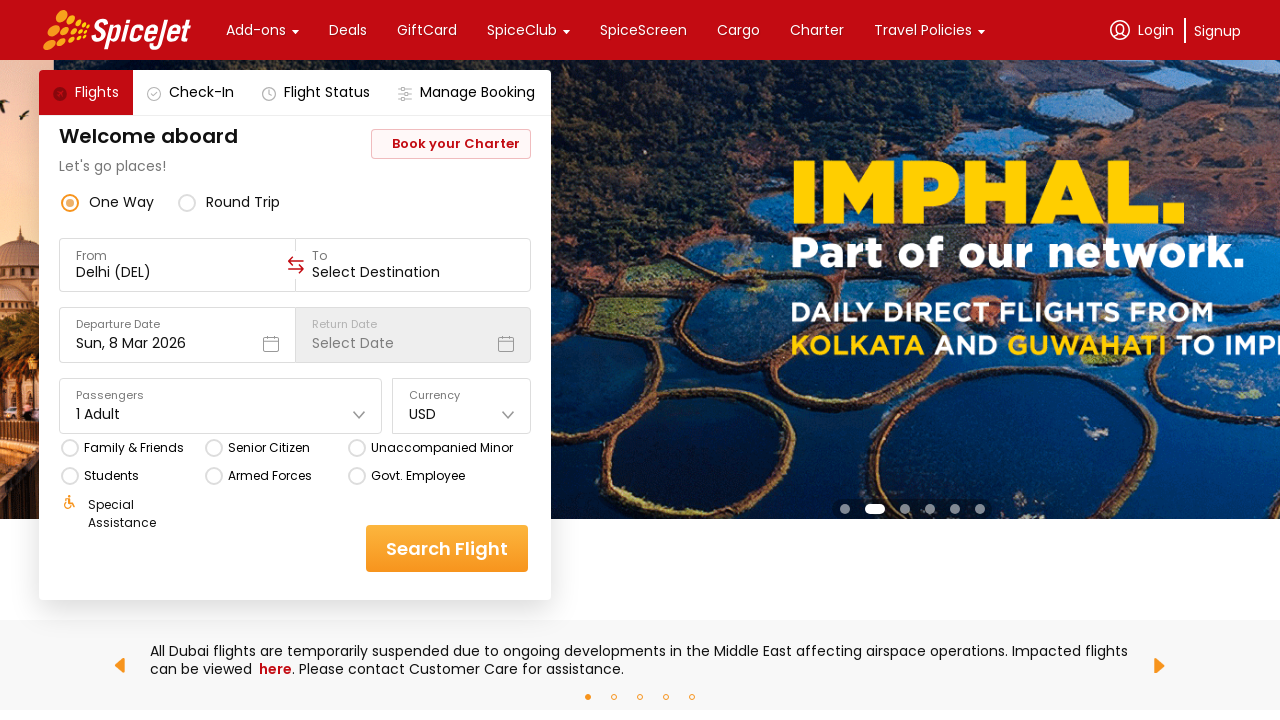

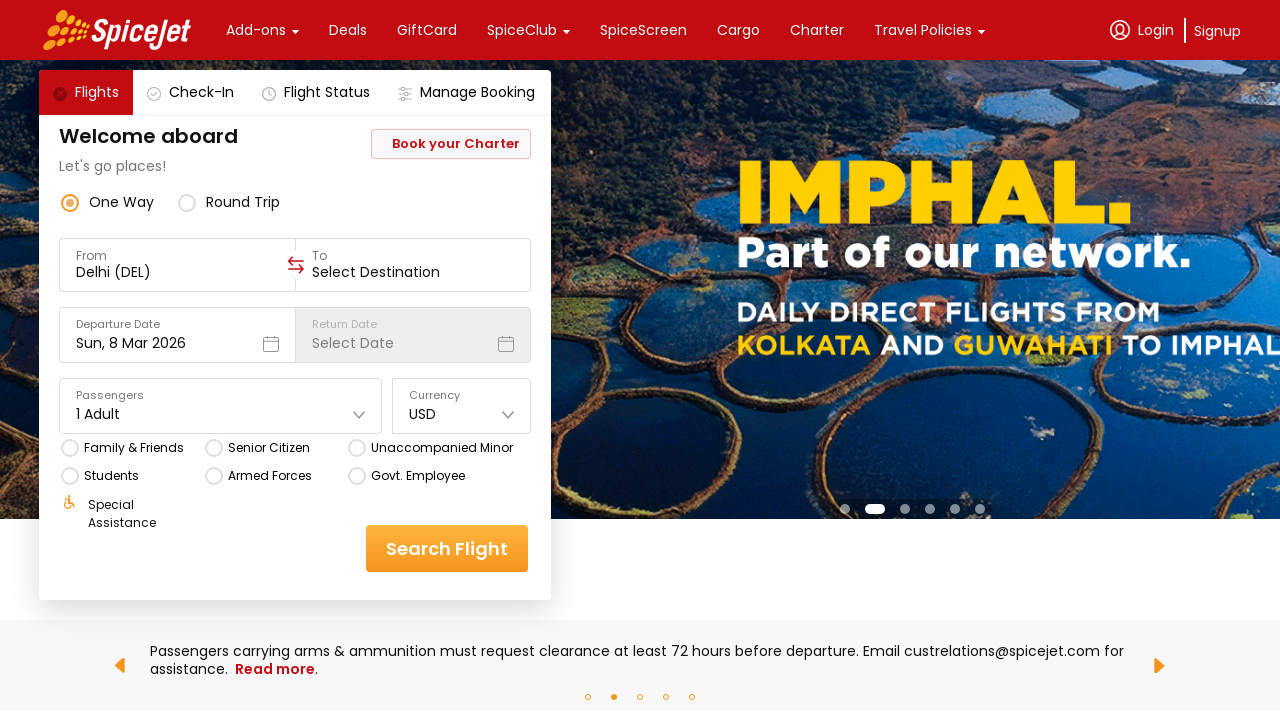